Tests password validation on the free trial signup form by entering an invalid short password and verifying that an error message is displayed.

Starting URL: https://www.activetrail.com/free-trial/

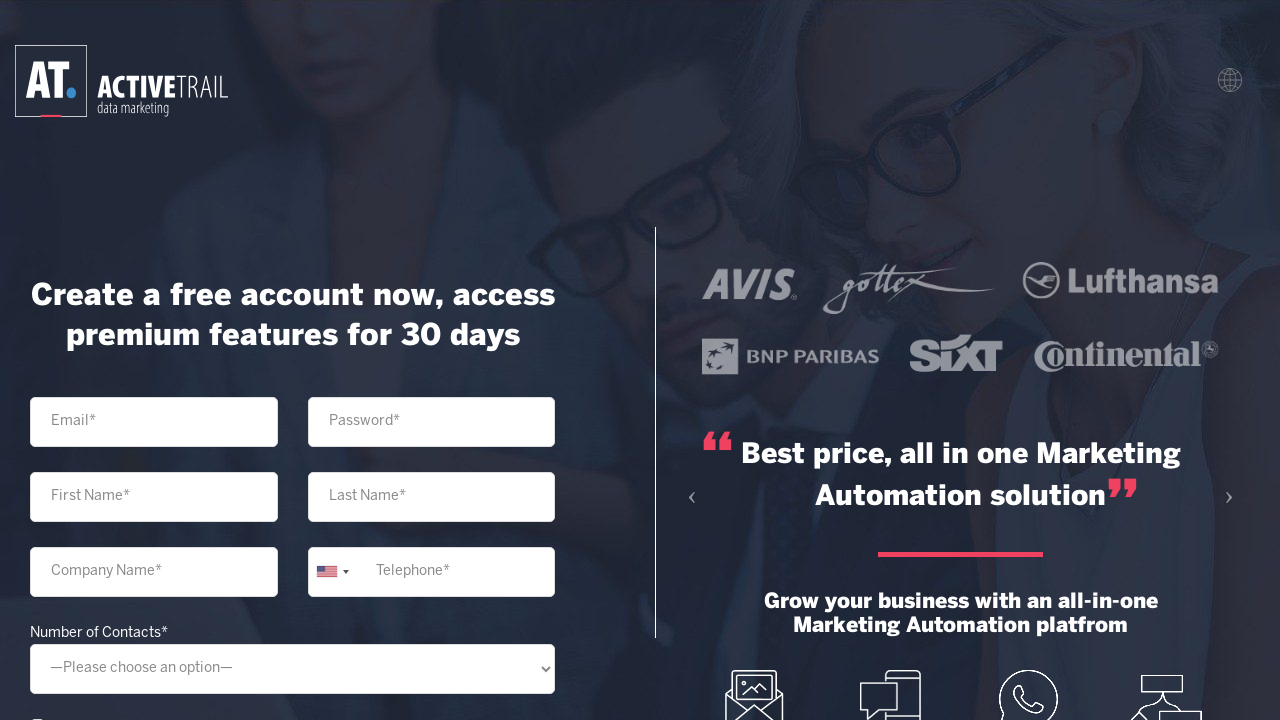

Filled password field with short invalid password '123' on input[type='password']
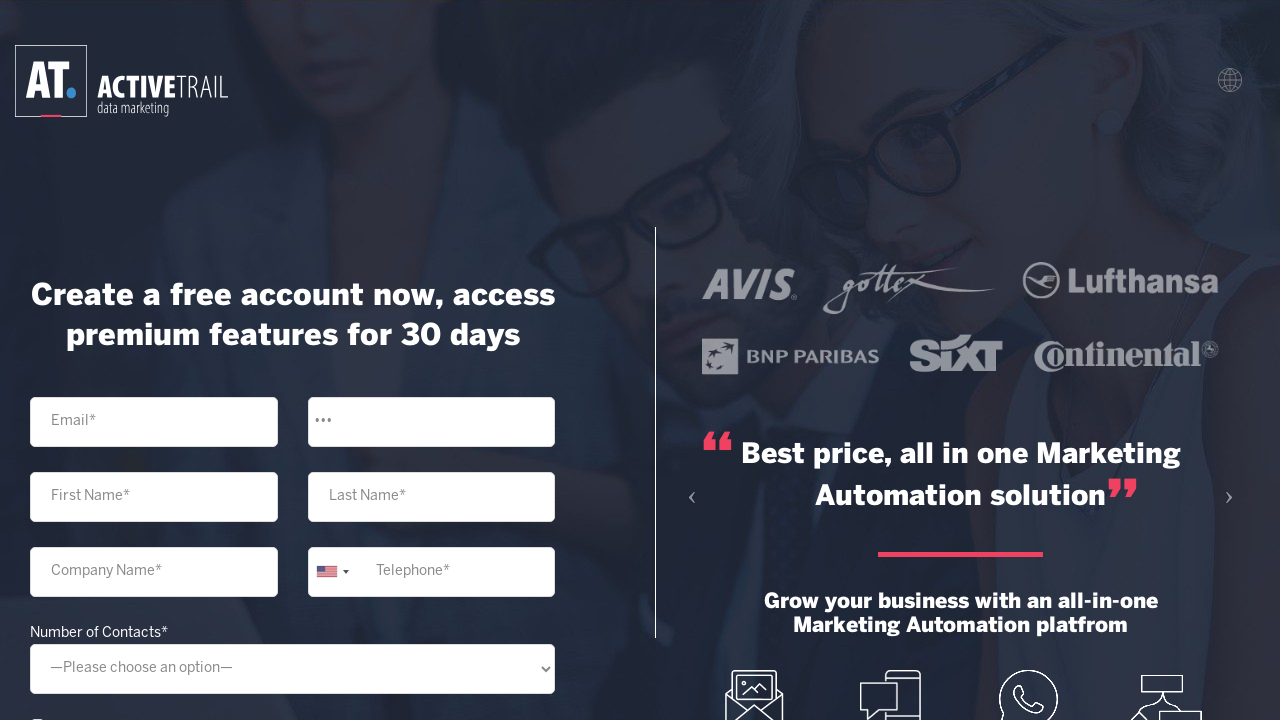

Pressed Enter to trigger password validation on input[type='password']
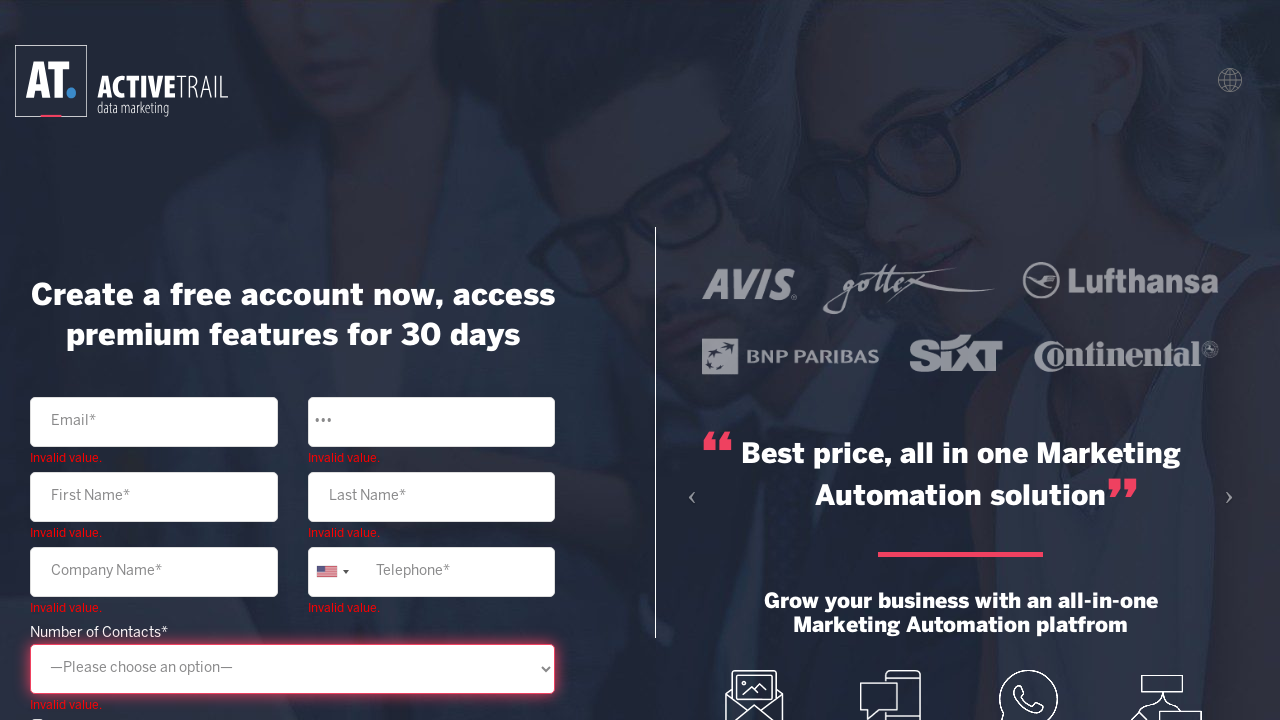

Password error message appeared on the signup form
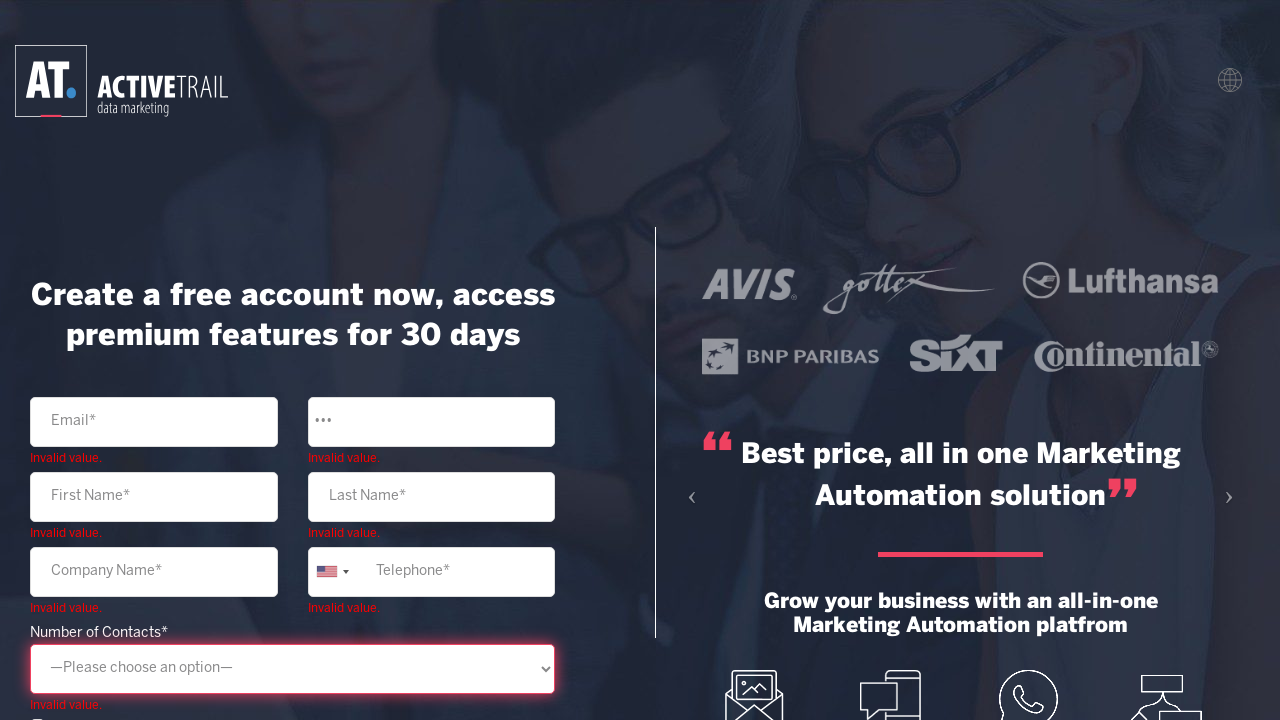

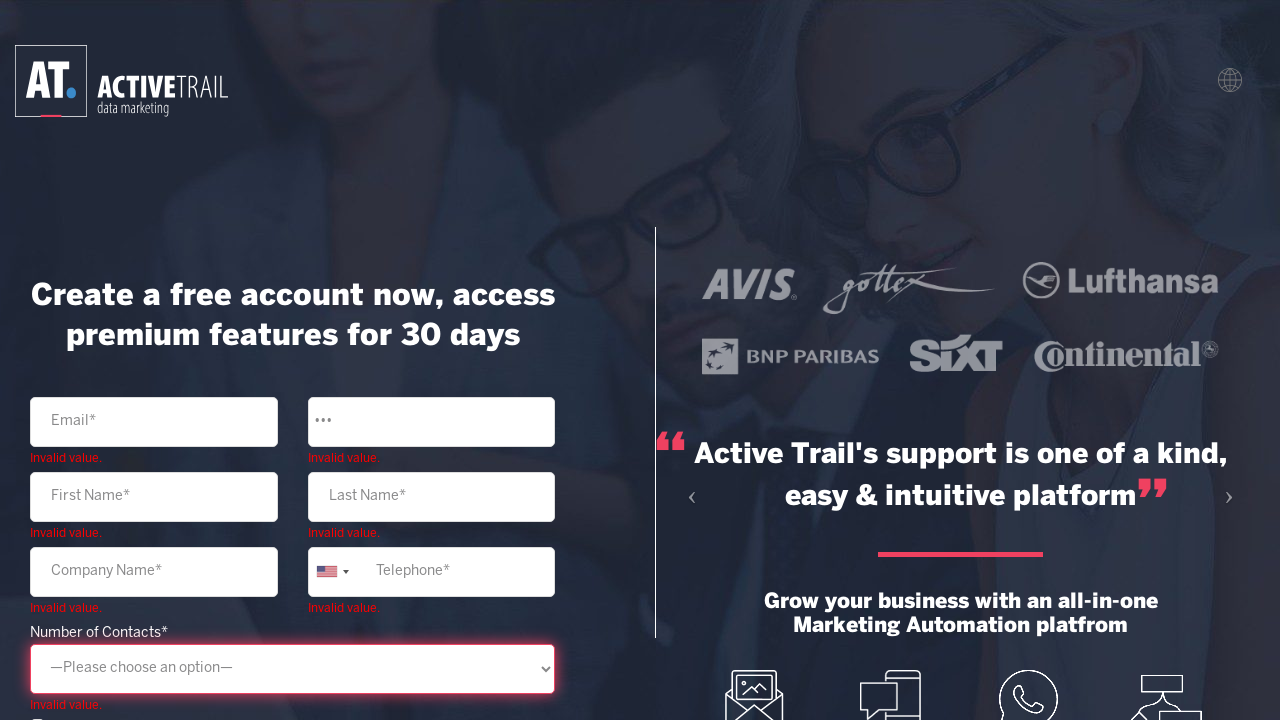